Tests login error message validation by entering incorrect credentials and verifying the error message displayed

Starting URL: https://www.saucedemo.com/

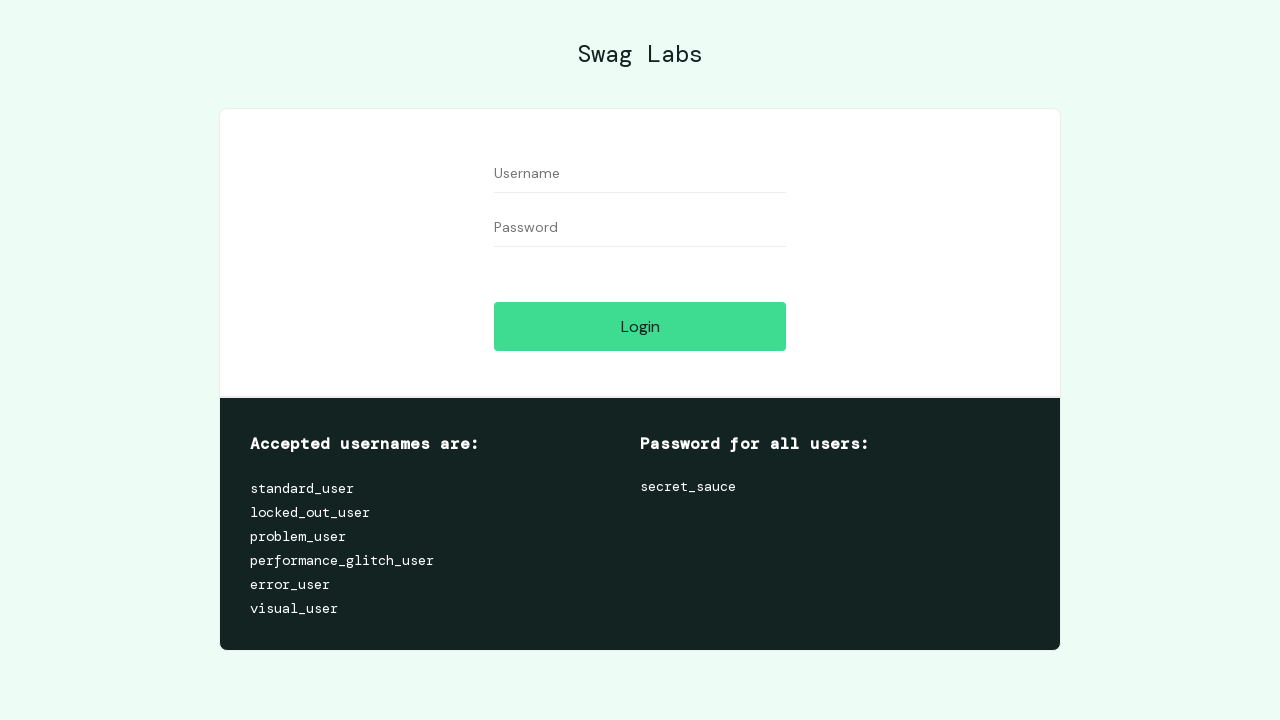

Filled username field with 'Java' on input[placeholder='Username']
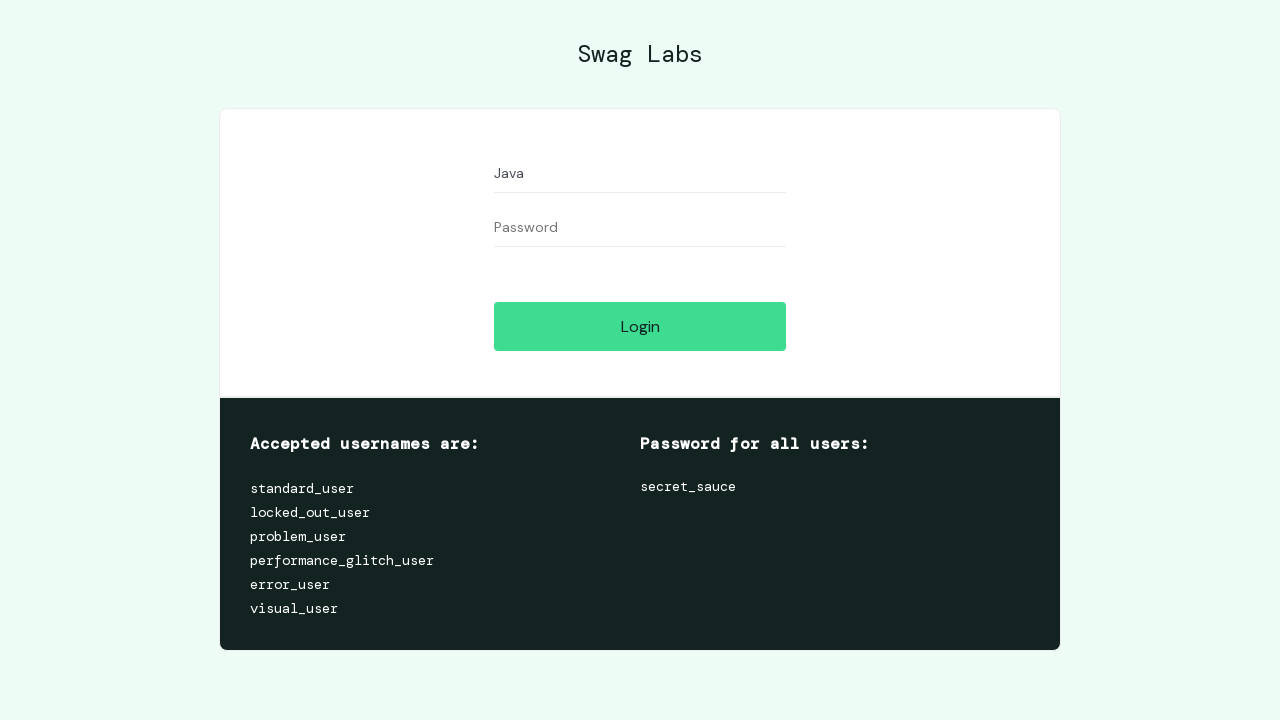

Filled password field with 'Selenium' on input[placeholder='Password']
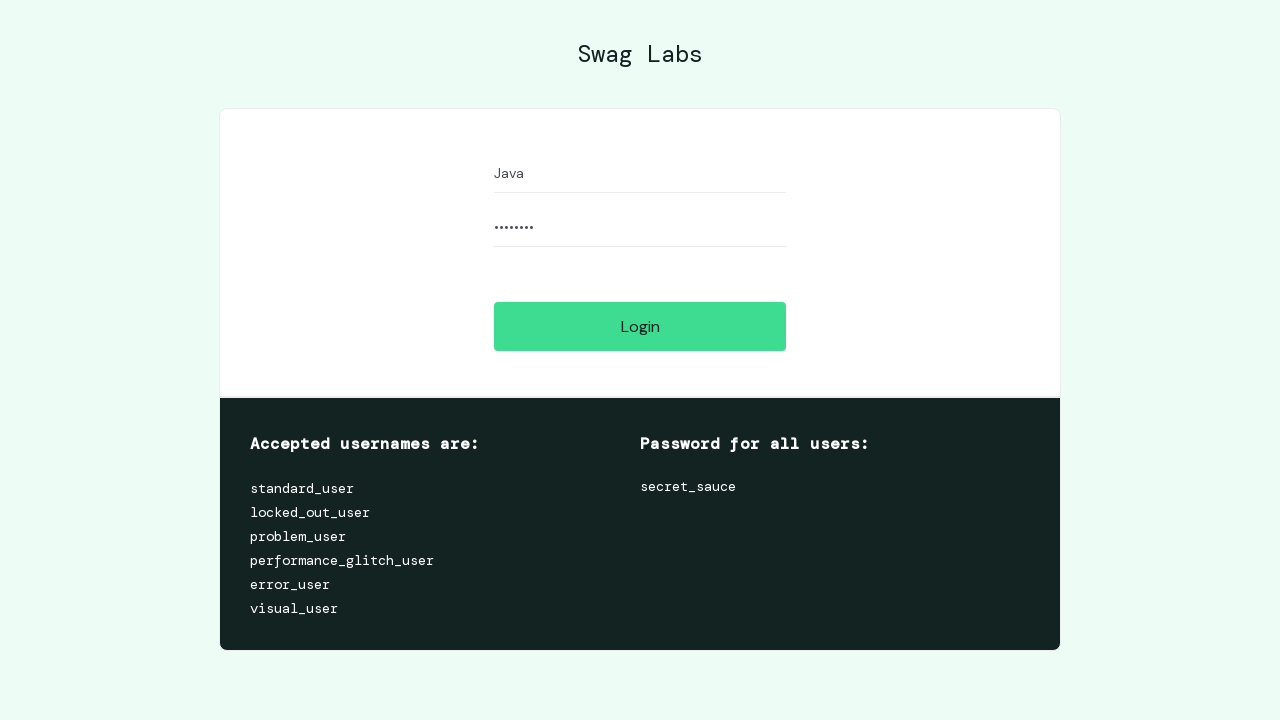

Clicked login button to attempt login with invalid credentials at (640, 326) on input#login-button
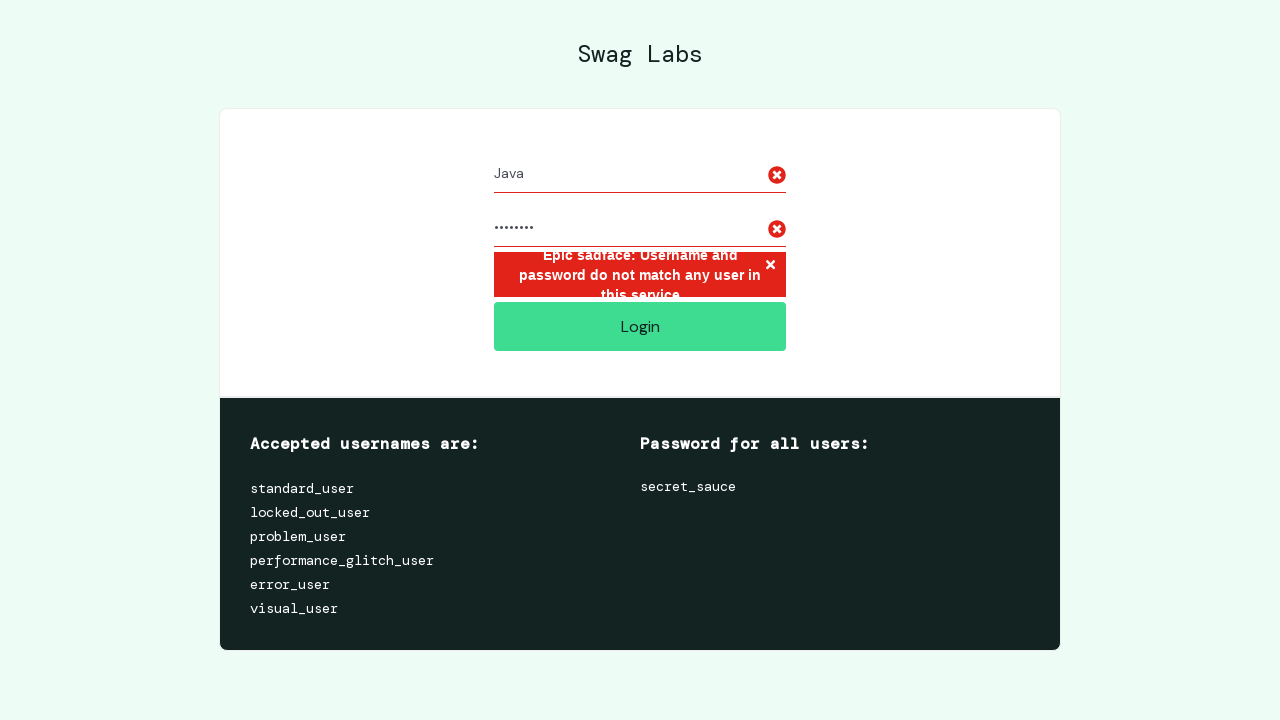

Error message element appeared on page
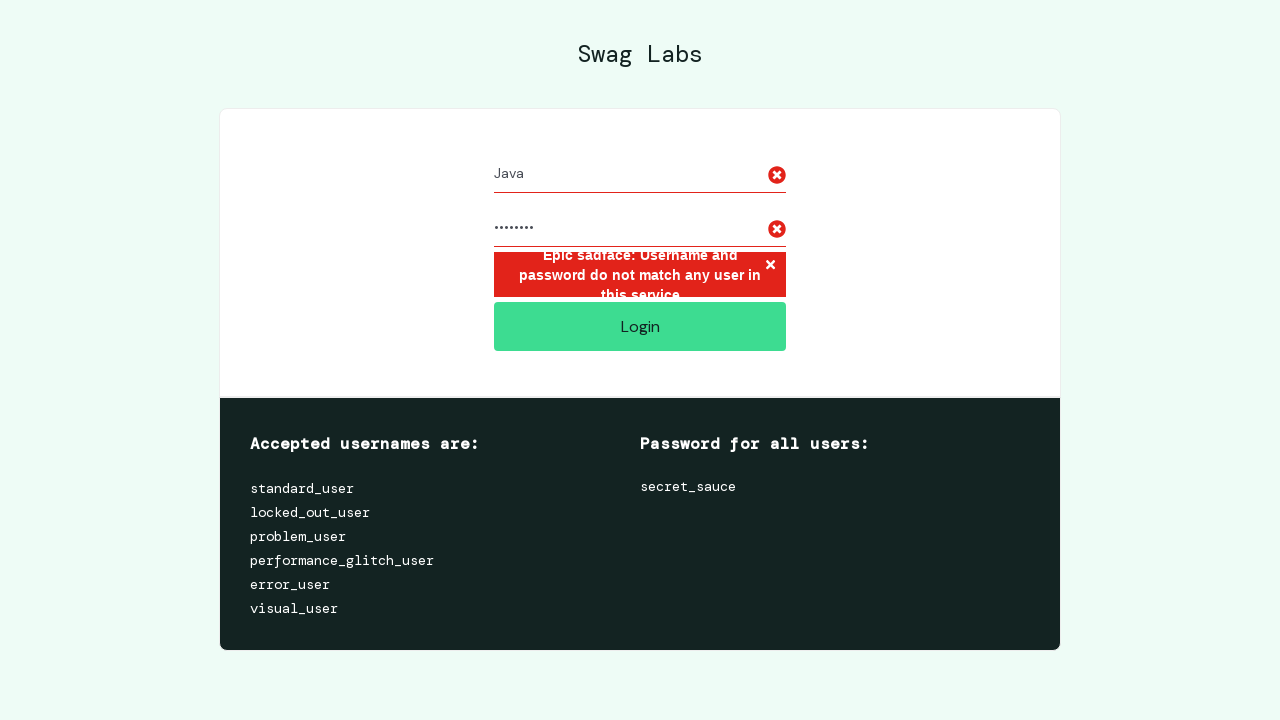

Retrieved error message text: 'Epic sadface: Username and password do not match any user in this service'
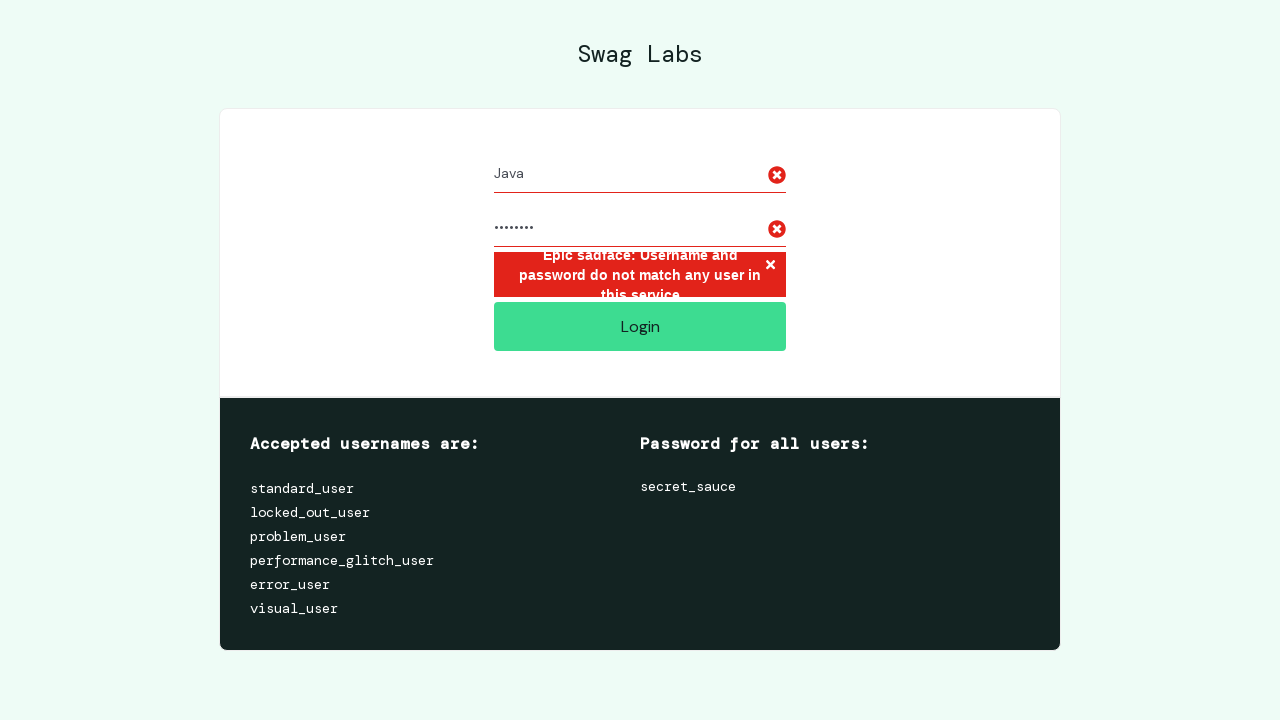

Verified error message matches expected text
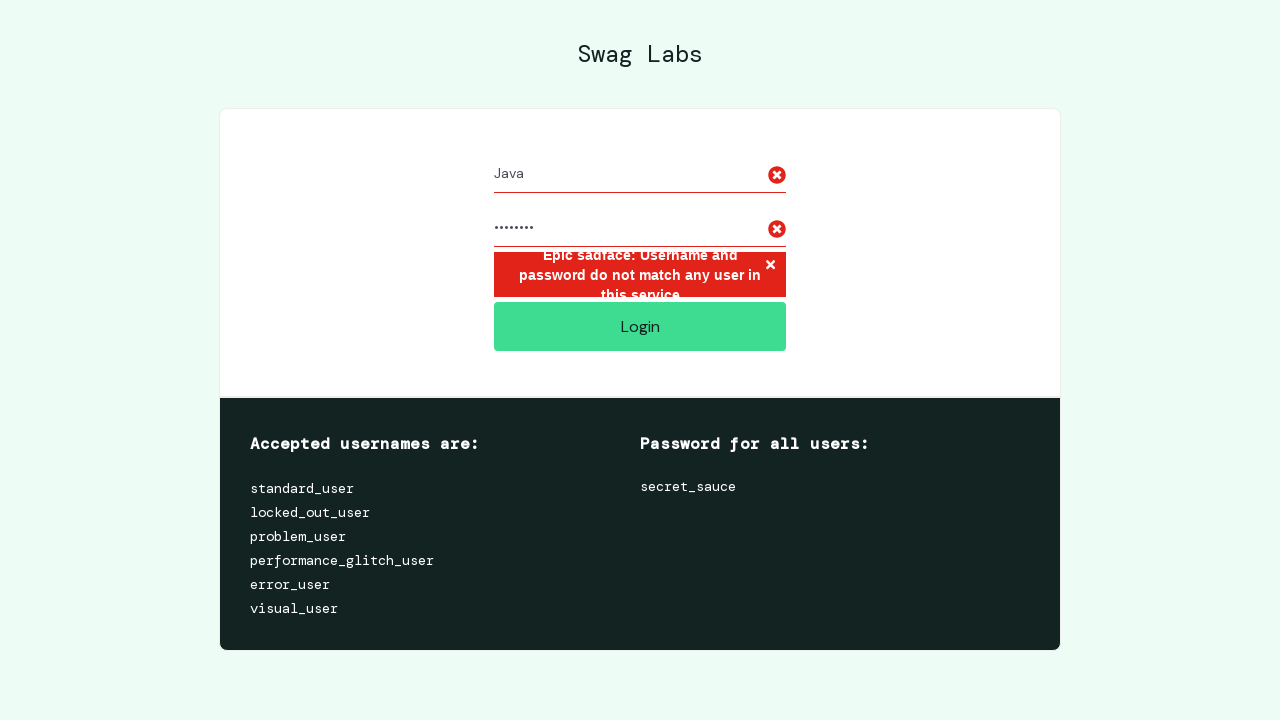

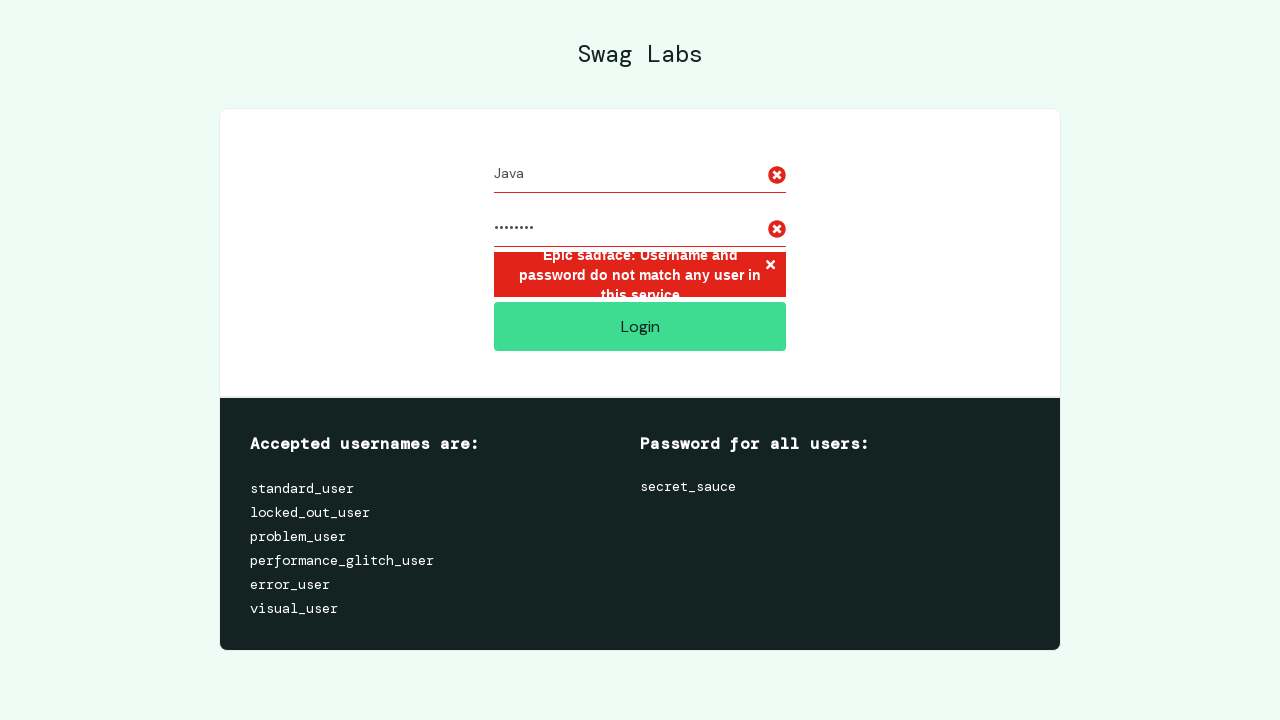